Tests keyboard actions on a text comparison tool by entering text, selecting all, copying, navigating to the next field with Tab, and pasting

Starting URL: https://text-compare.com/

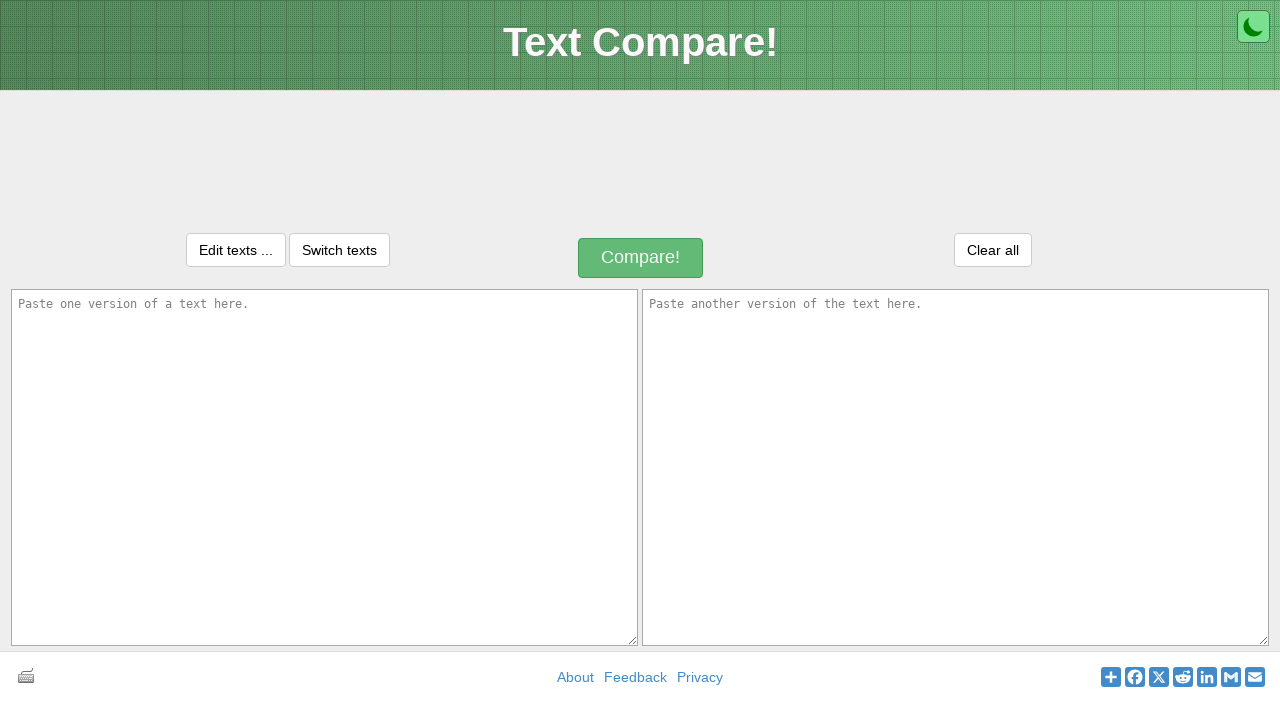

Entered 'Hello' in the first textarea on textarea#inputText1
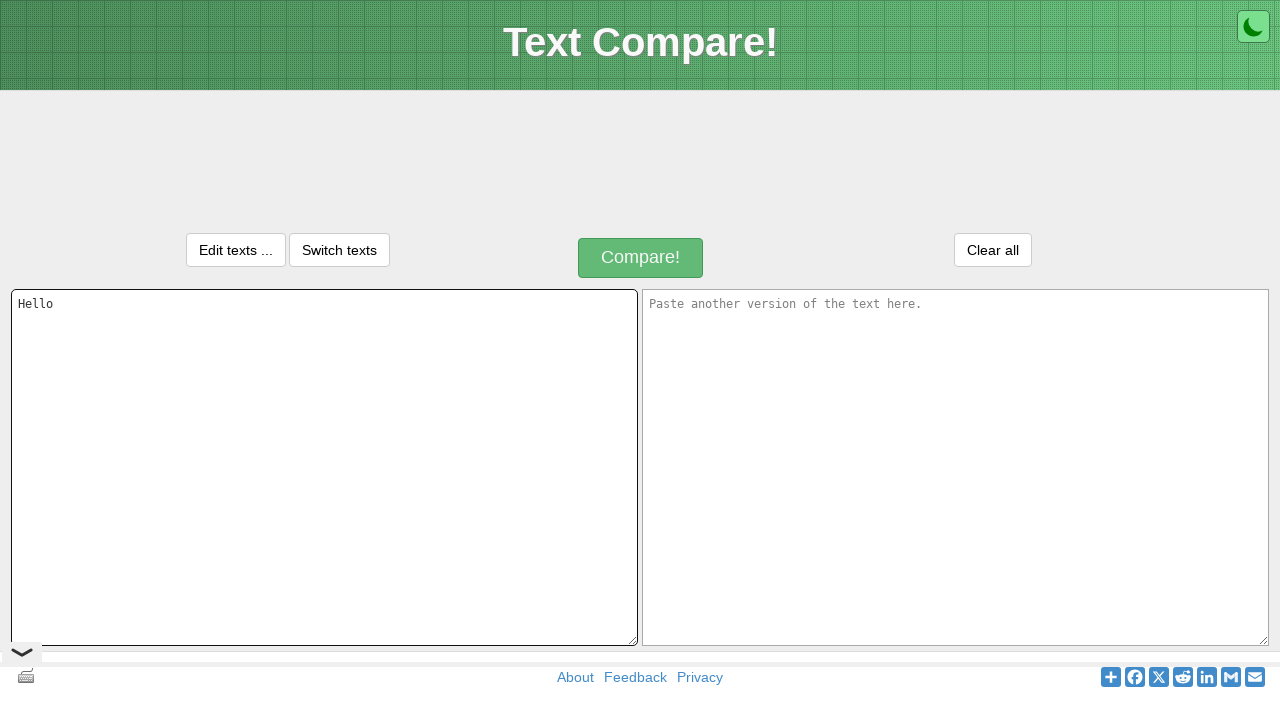

Selected all text in textarea with Ctrl+A
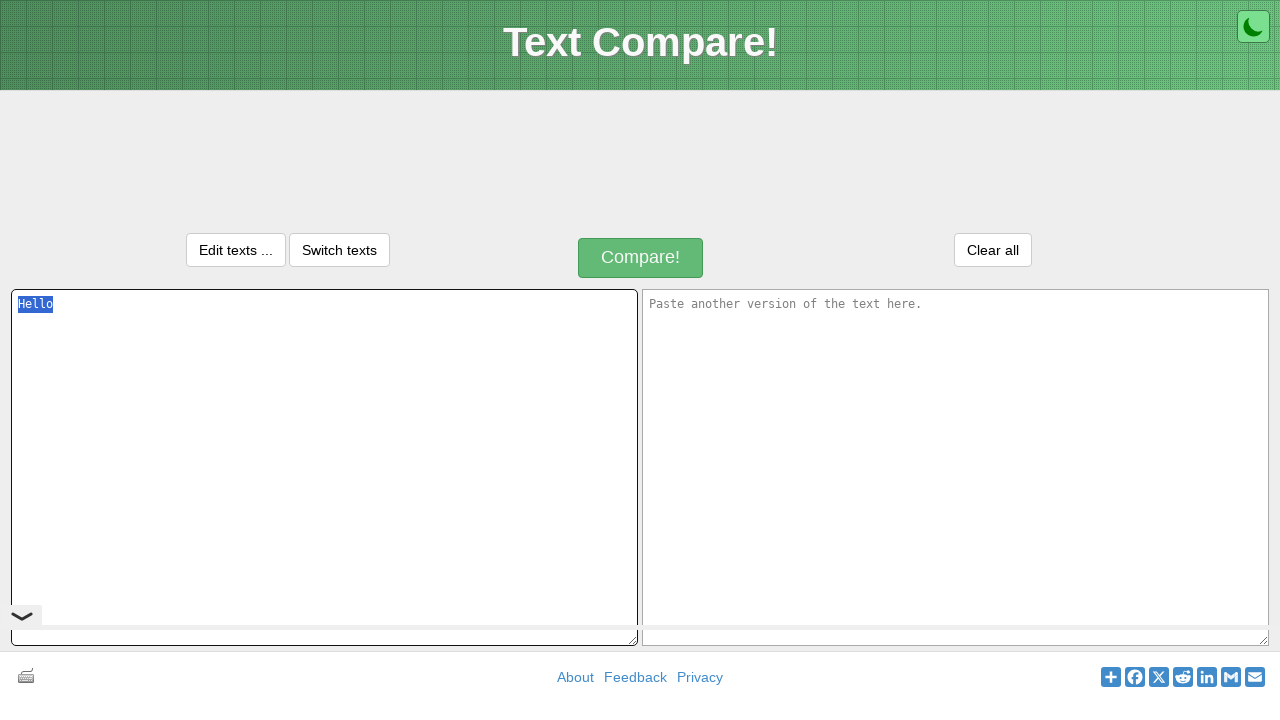

Copied text to clipboard with Ctrl+C
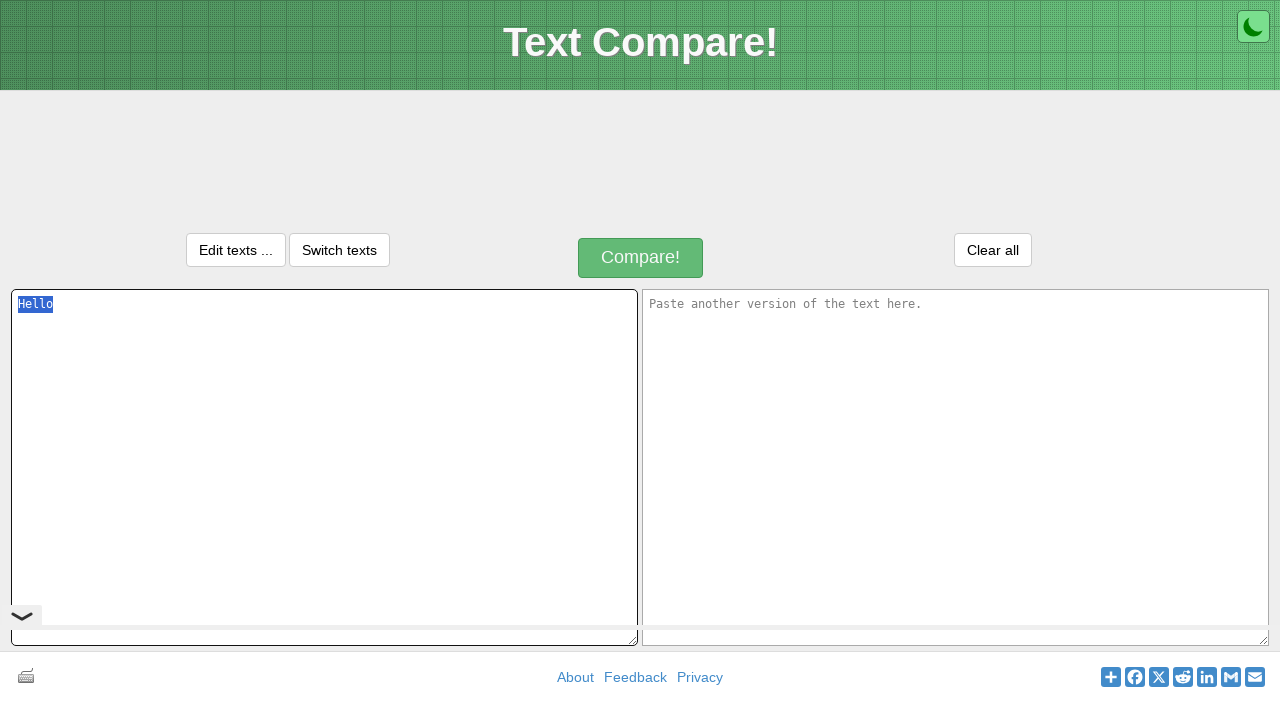

Navigated to next field with Tab key
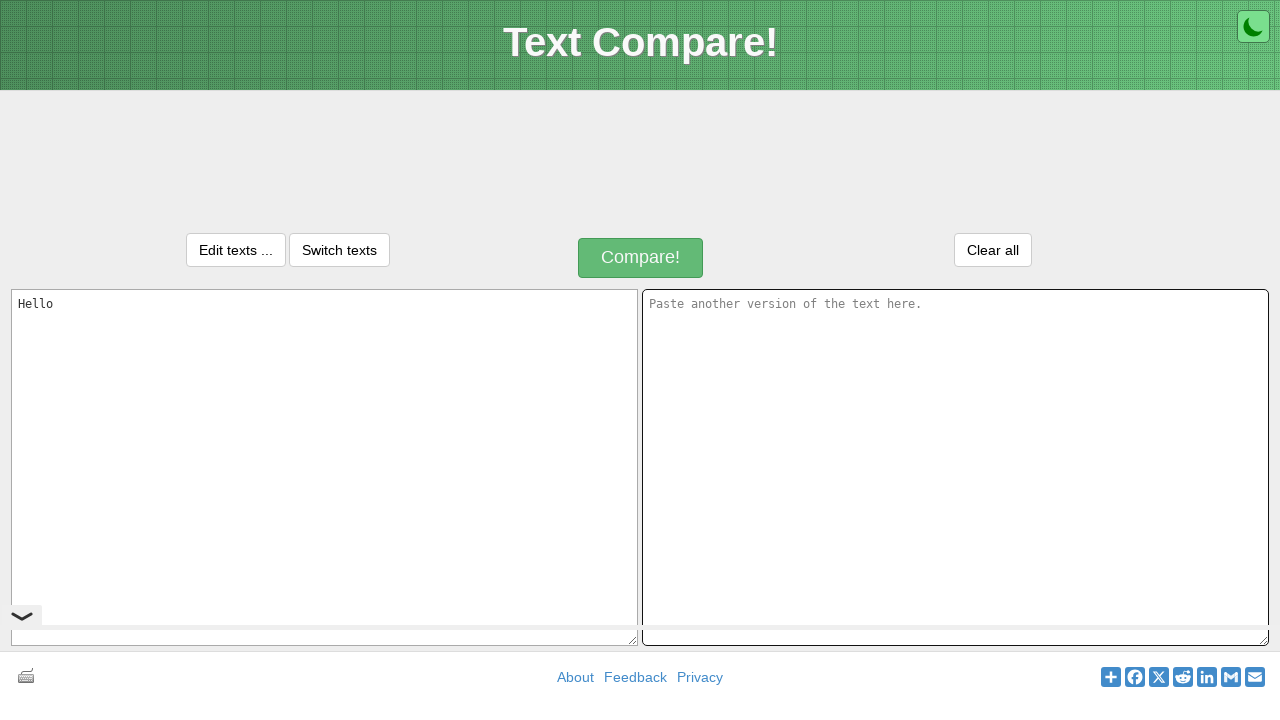

Pasted text from clipboard with Ctrl+V
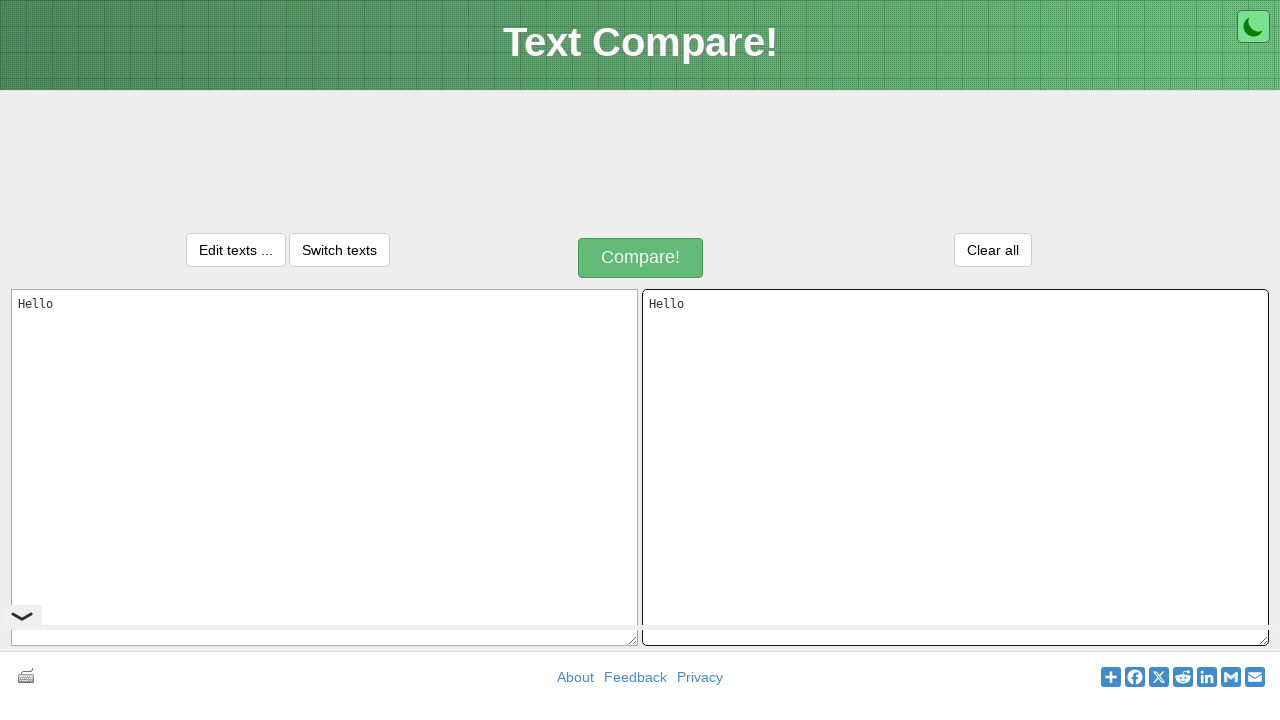

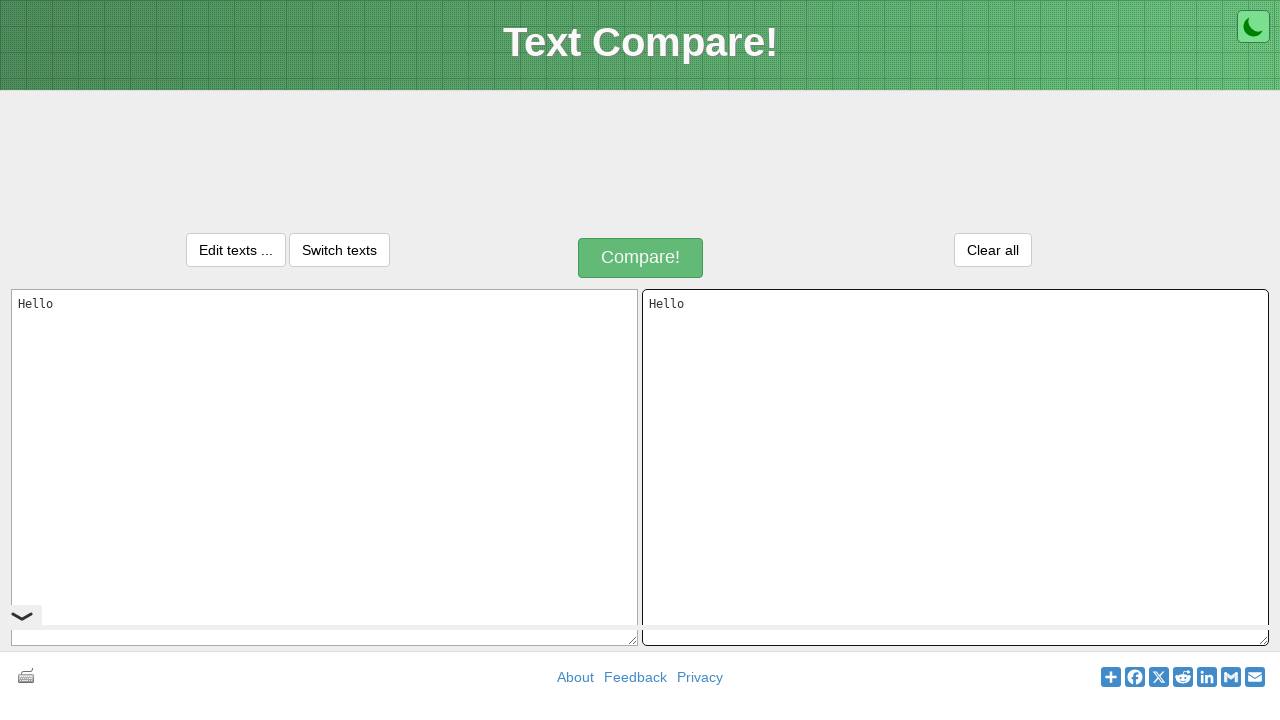